Selects Option3 from a dropdown menu

Starting URL: https://rahulshettyacademy.com/AutomationPractice/

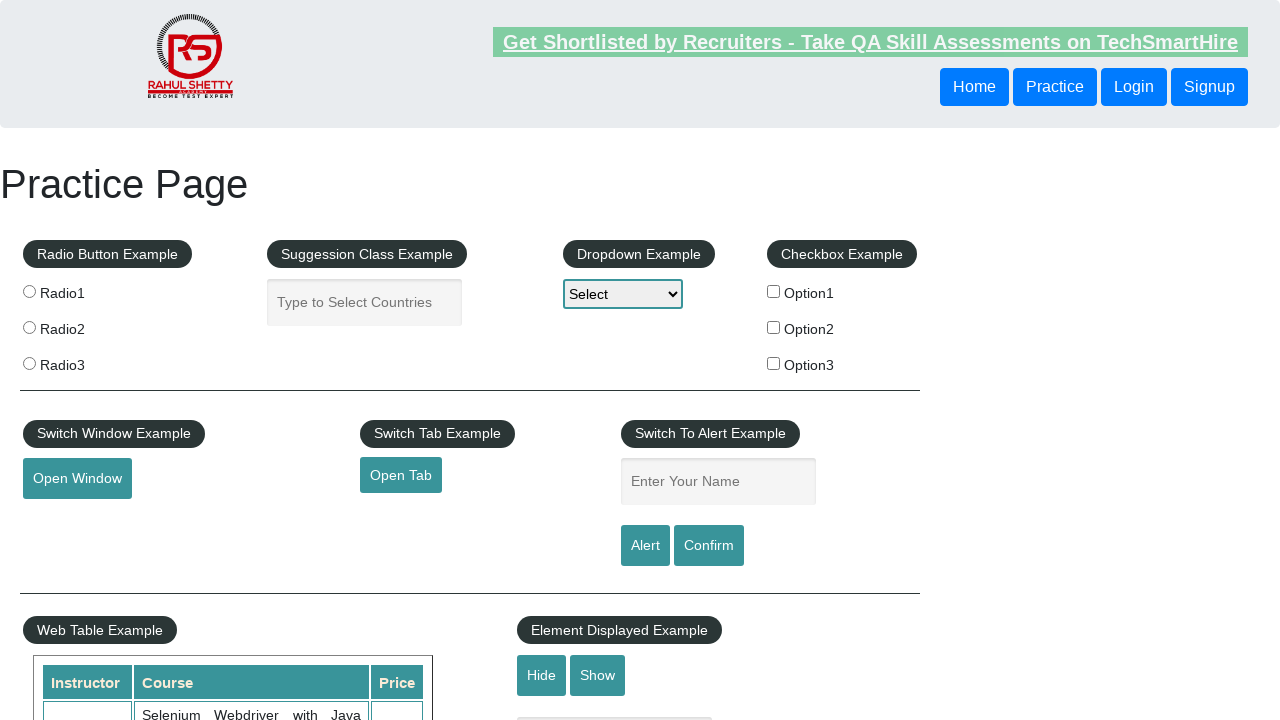

Selected Option3 from dropdown menu on #dropdown-class-example
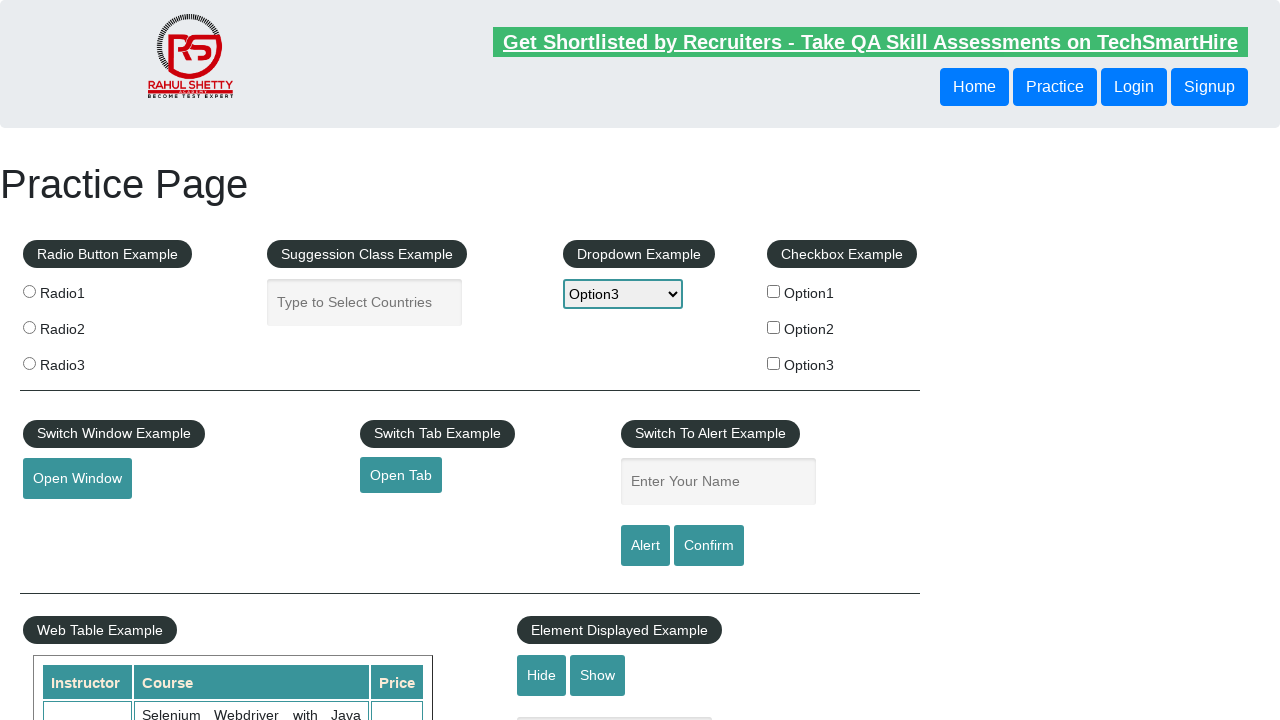

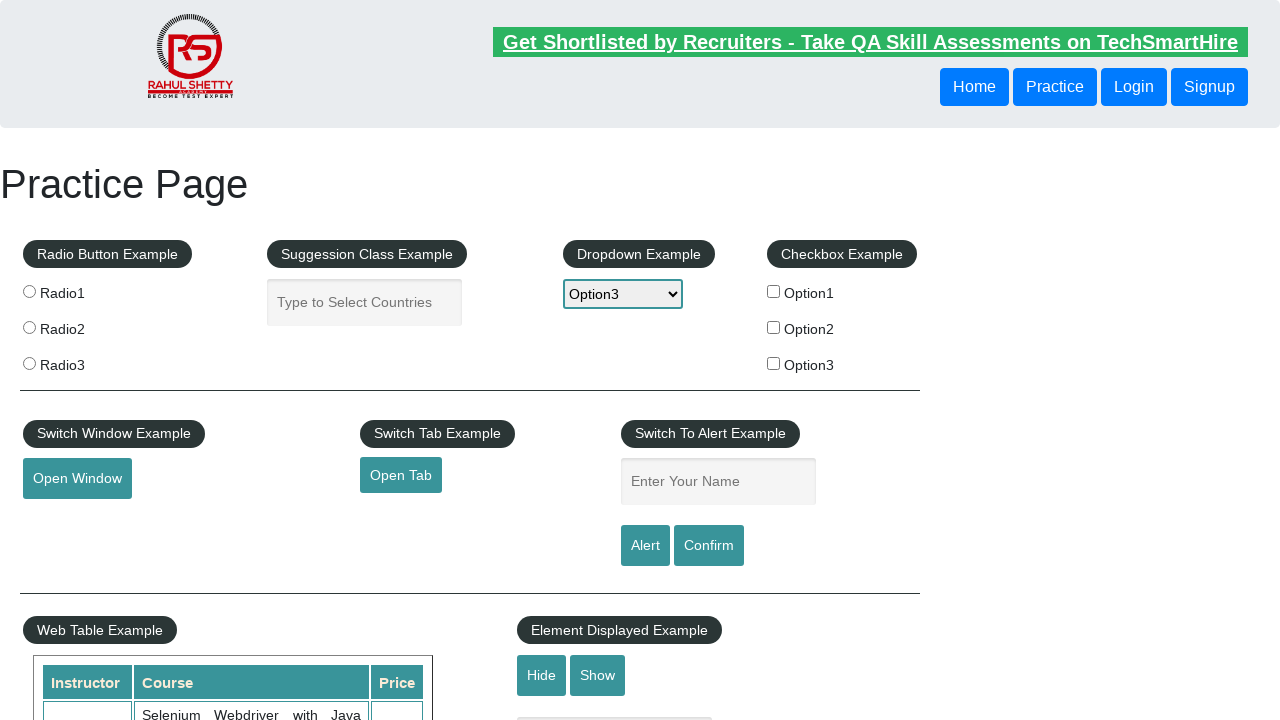